Clicks the blue button 5 times to verify the button background color property

Starting URL: https://the-internet.herokuapp.com/challenging_dom

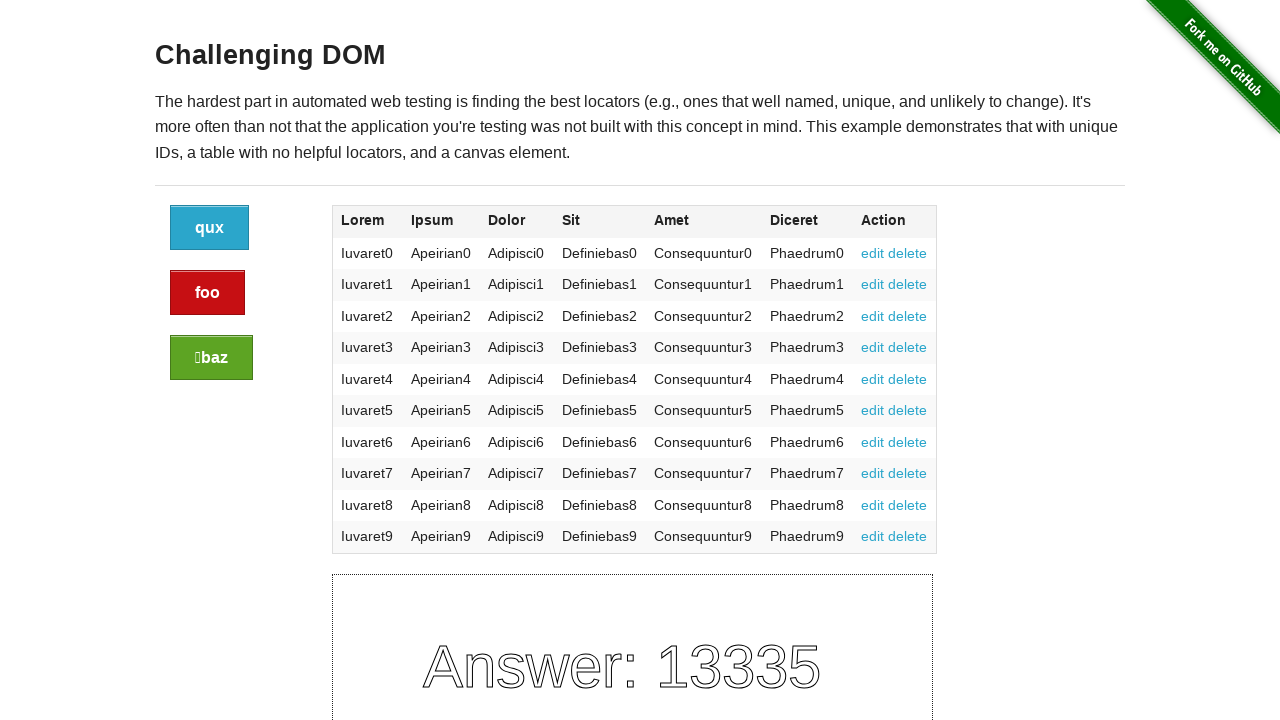

Navigated to the-internet.herokuapp.com/challenging_dom
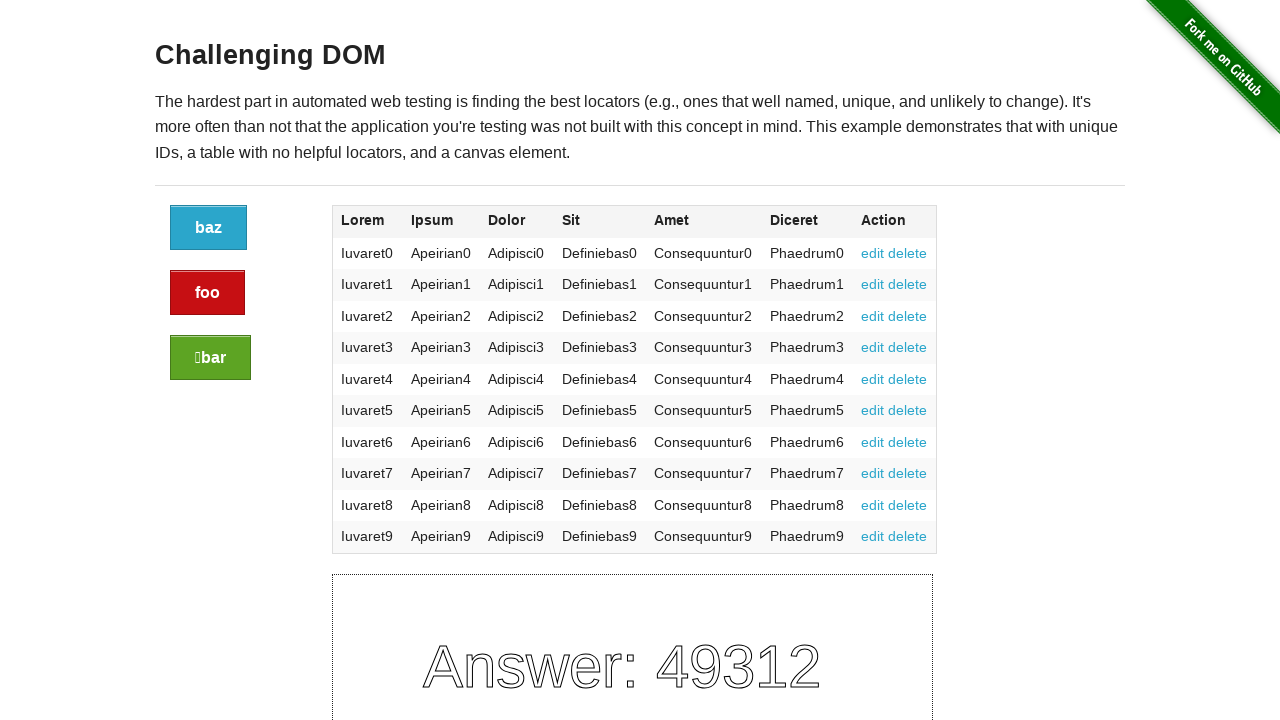

Clicked the blue button (click #1 of 5) at (208, 228) on .button >> nth=0
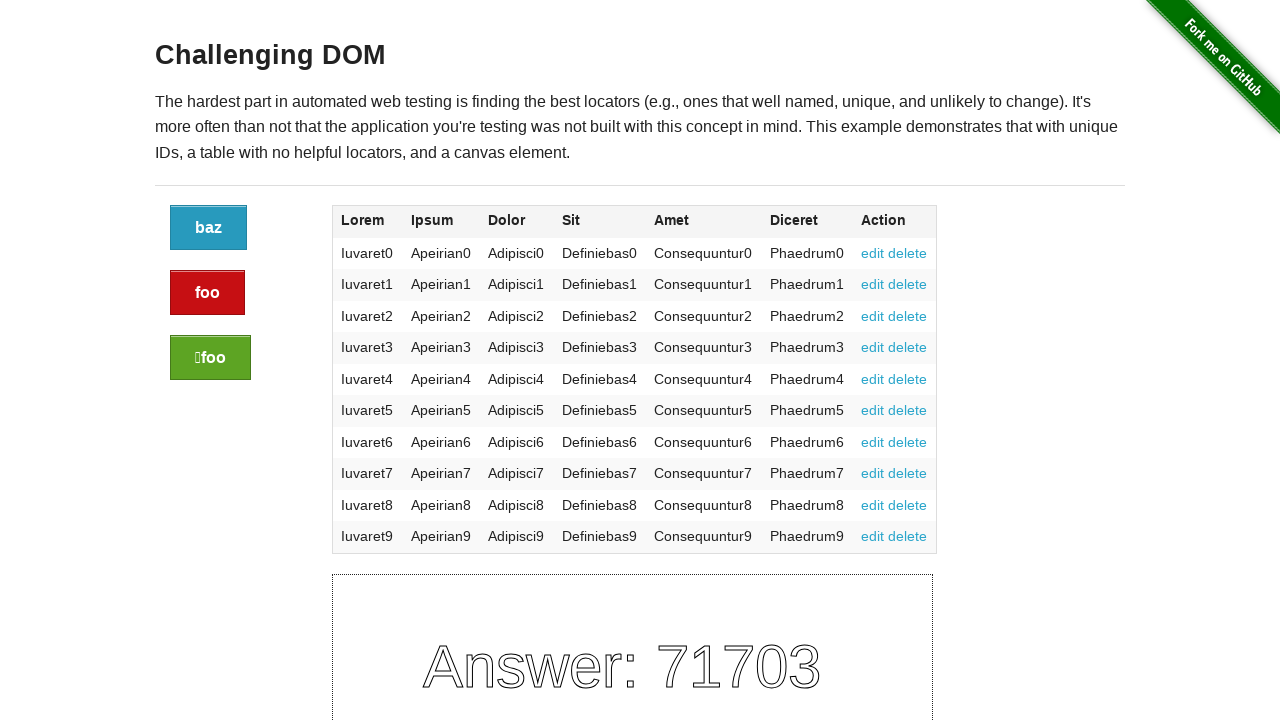

Verified blue button background color: rgb(34, 132, 161)
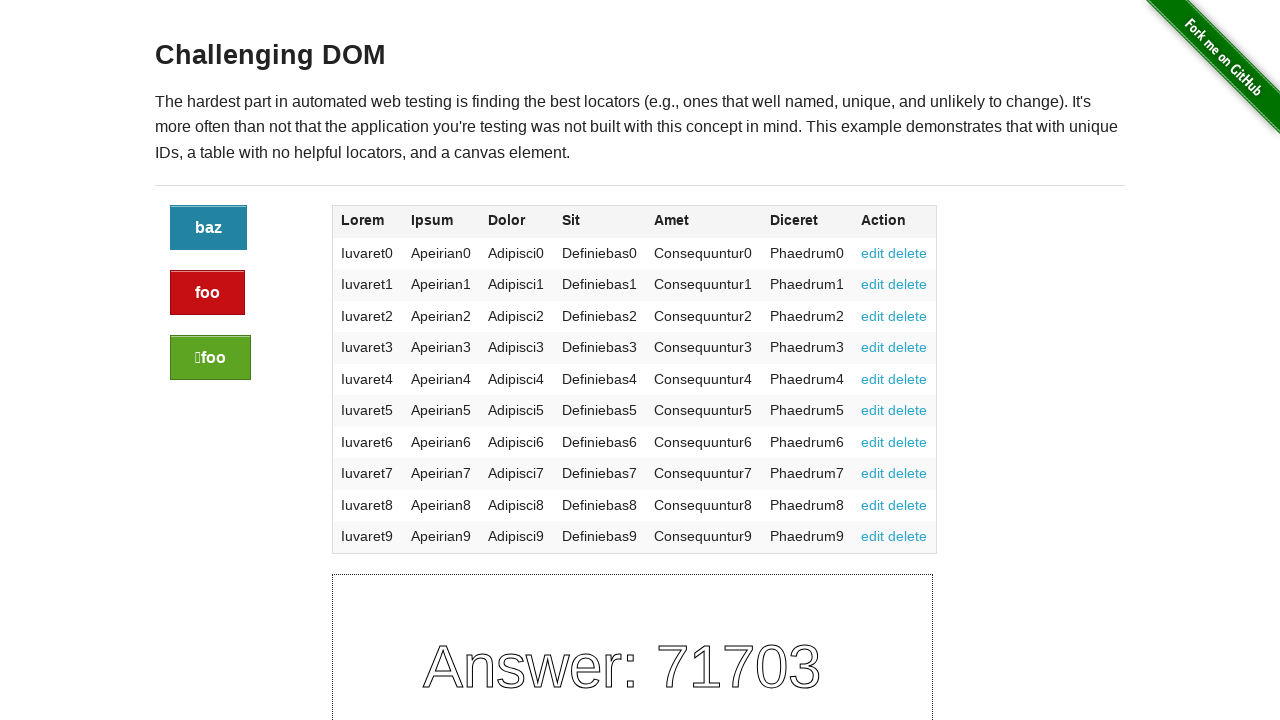

Clicked the blue button (click #2 of 5) at (208, 228) on .button >> nth=0
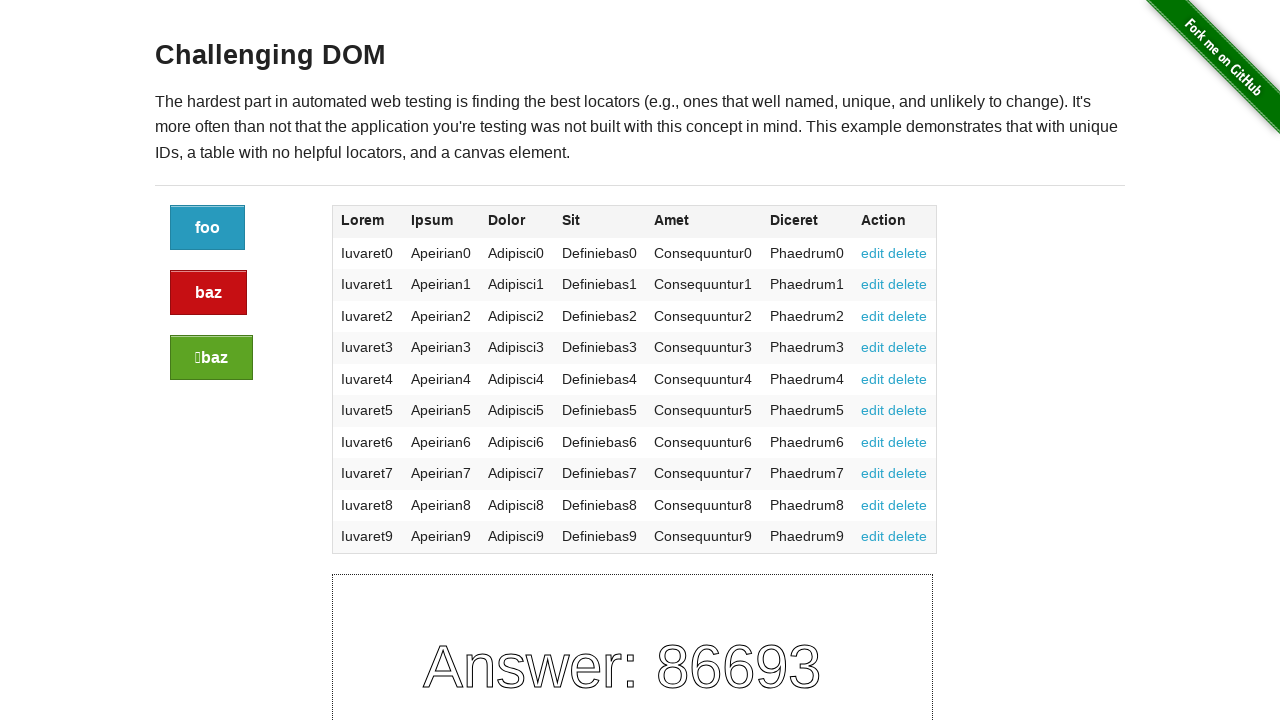

Verified blue button background color: rgb(35, 135, 164)
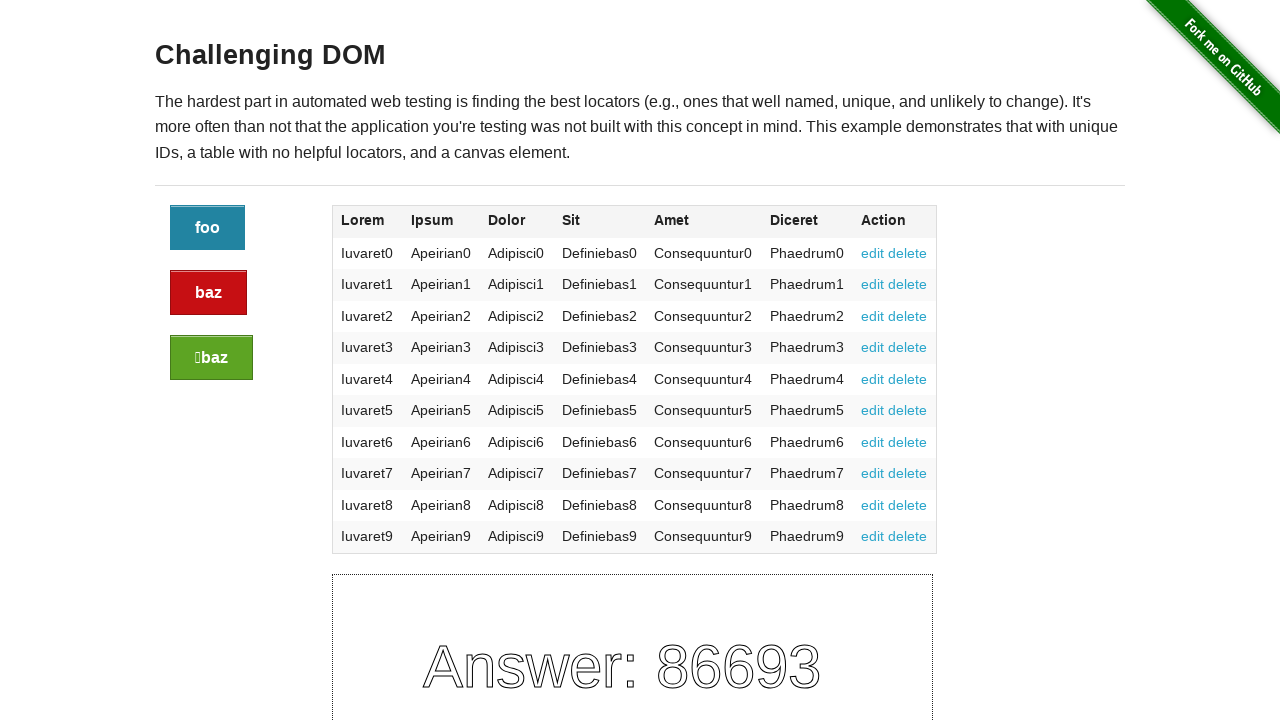

Clicked the blue button (click #3 of 5) at (208, 228) on .button >> nth=0
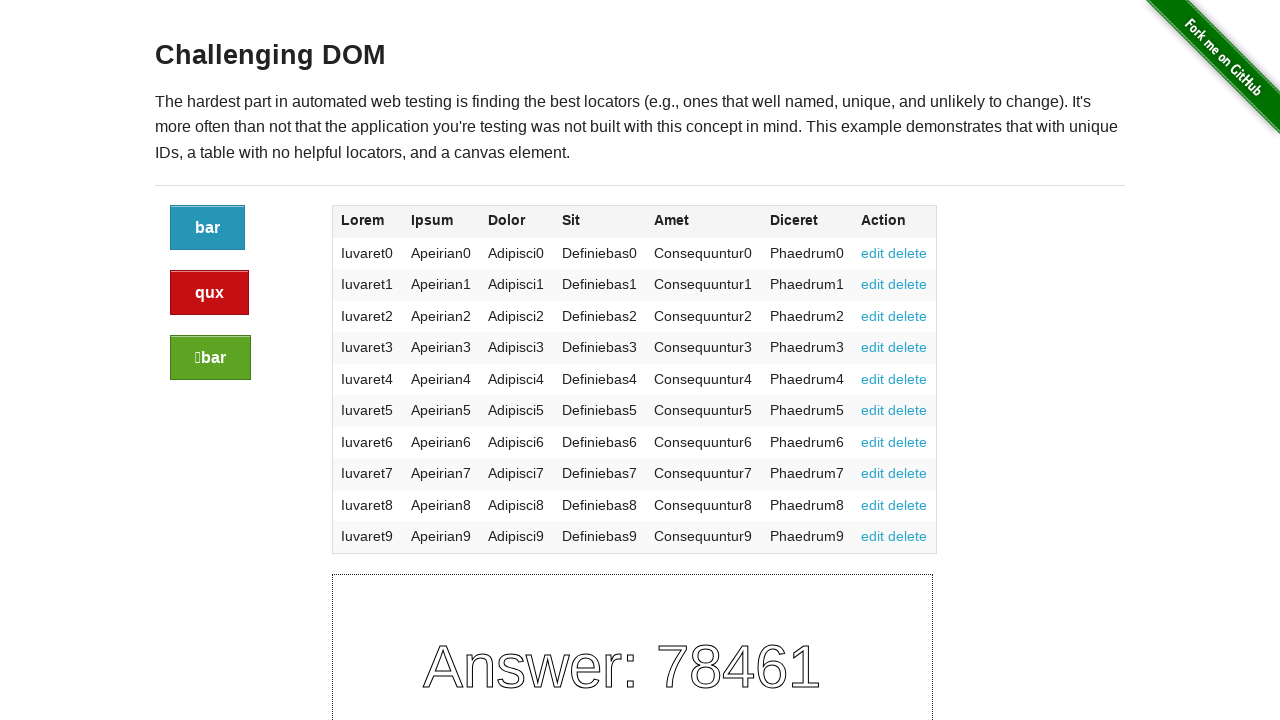

Verified blue button background color: rgb(34, 132, 161)
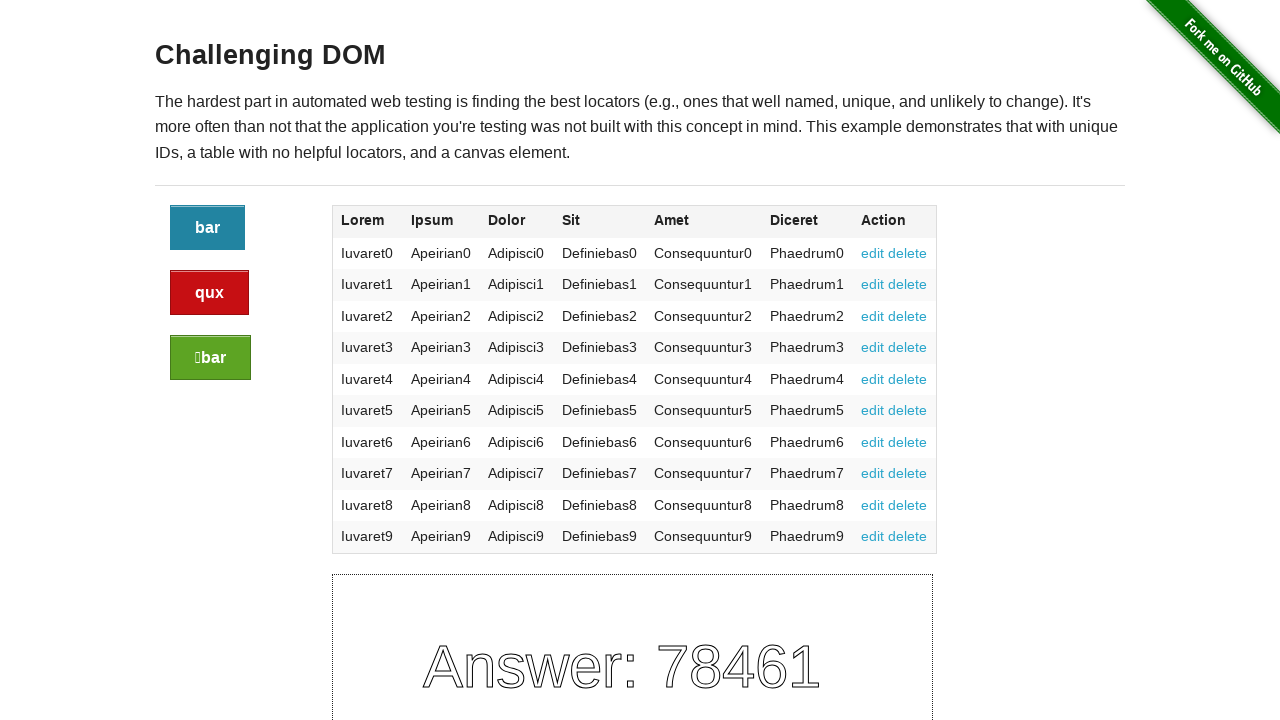

Clicked the blue button (click #4 of 5) at (208, 228) on .button >> nth=0
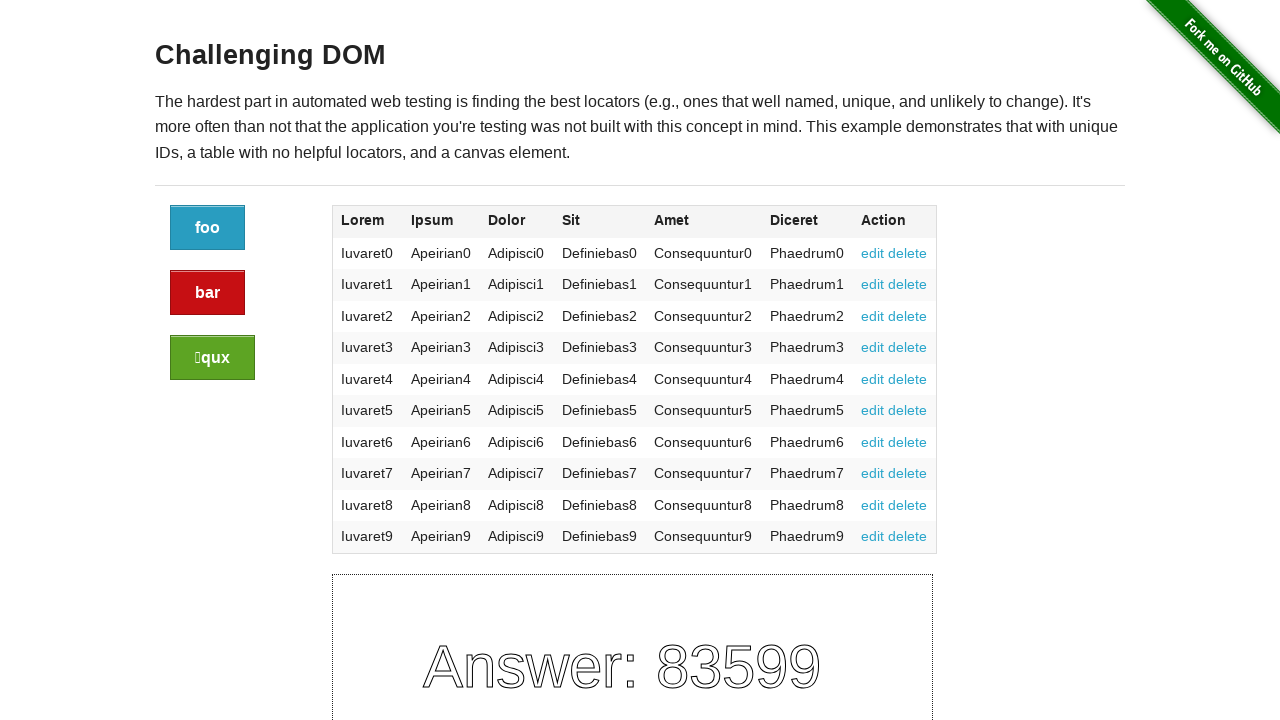

Verified blue button background color: rgb(34, 134, 163)
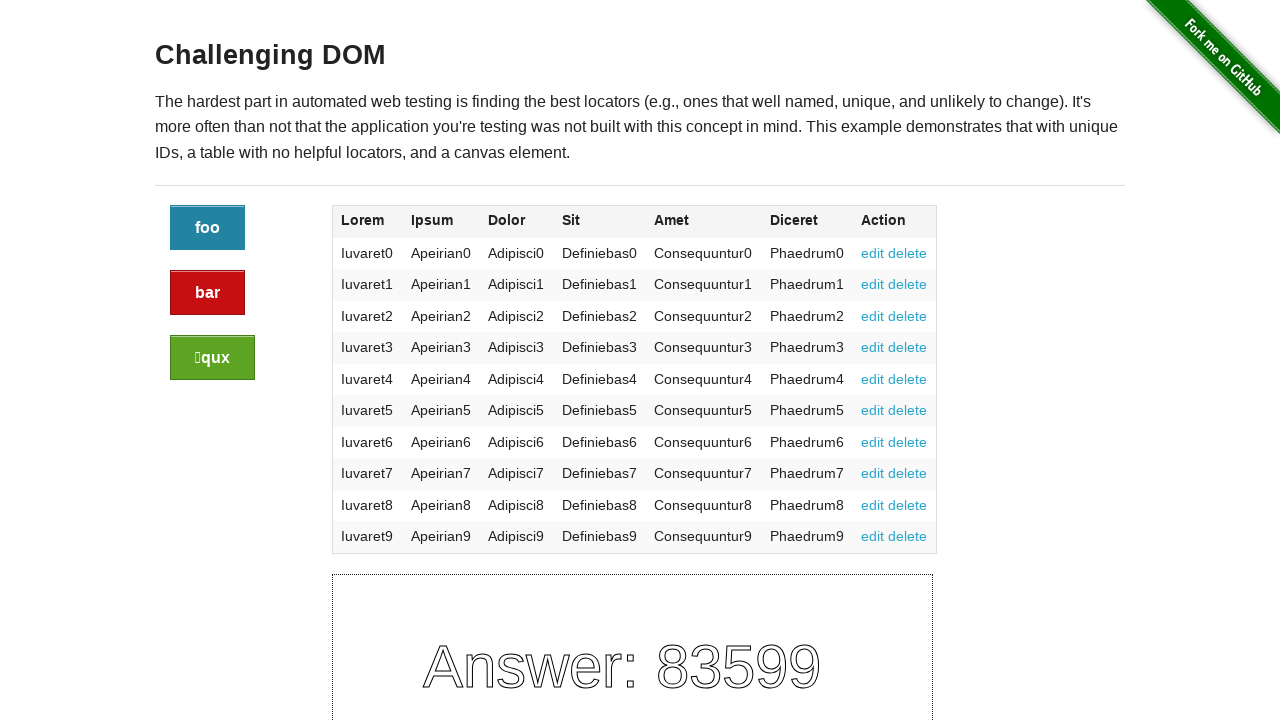

Clicked the blue button (click #5 of 5) at (208, 228) on .button >> nth=0
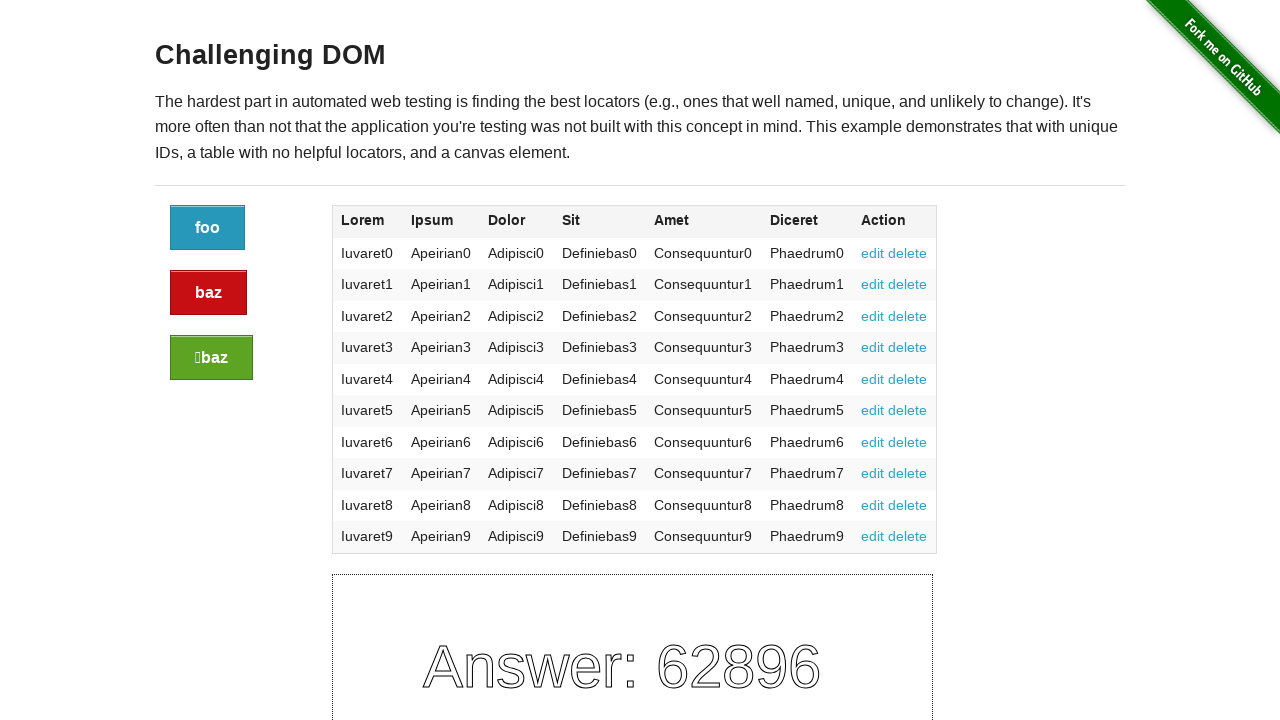

Verified blue button background color: rgb(34, 132, 161)
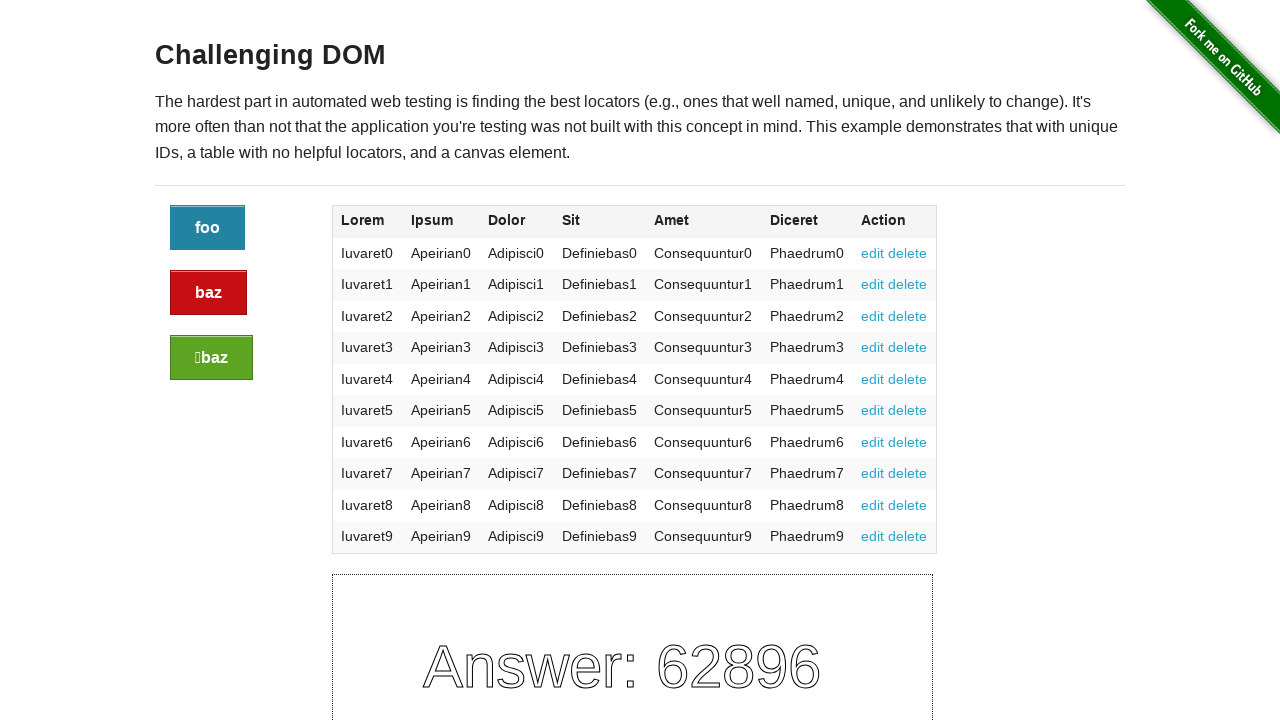

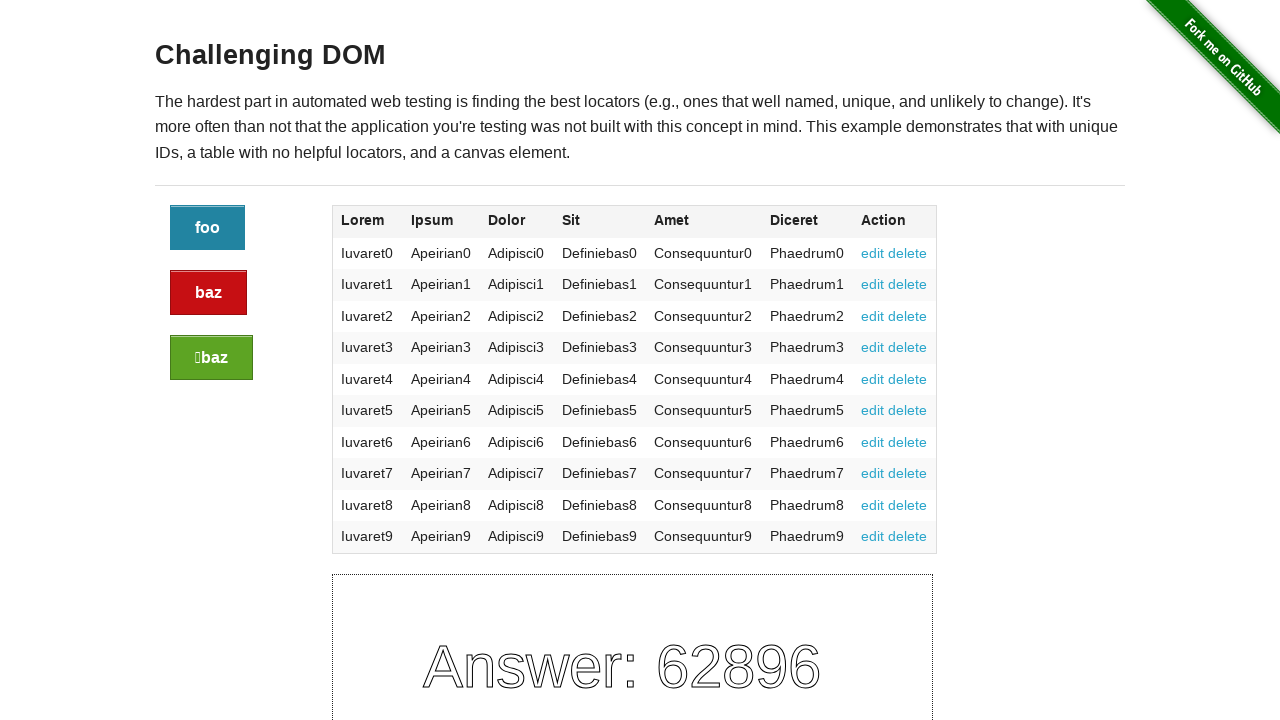